Tests e-commerce shopping flow by adding specific grocery items (Cucumber, Brocolli, Beetroot, Carrot) to cart, proceeding to checkout, and entering a promo code.

Starting URL: https://rahulshettyacademy.com/seleniumPractise/

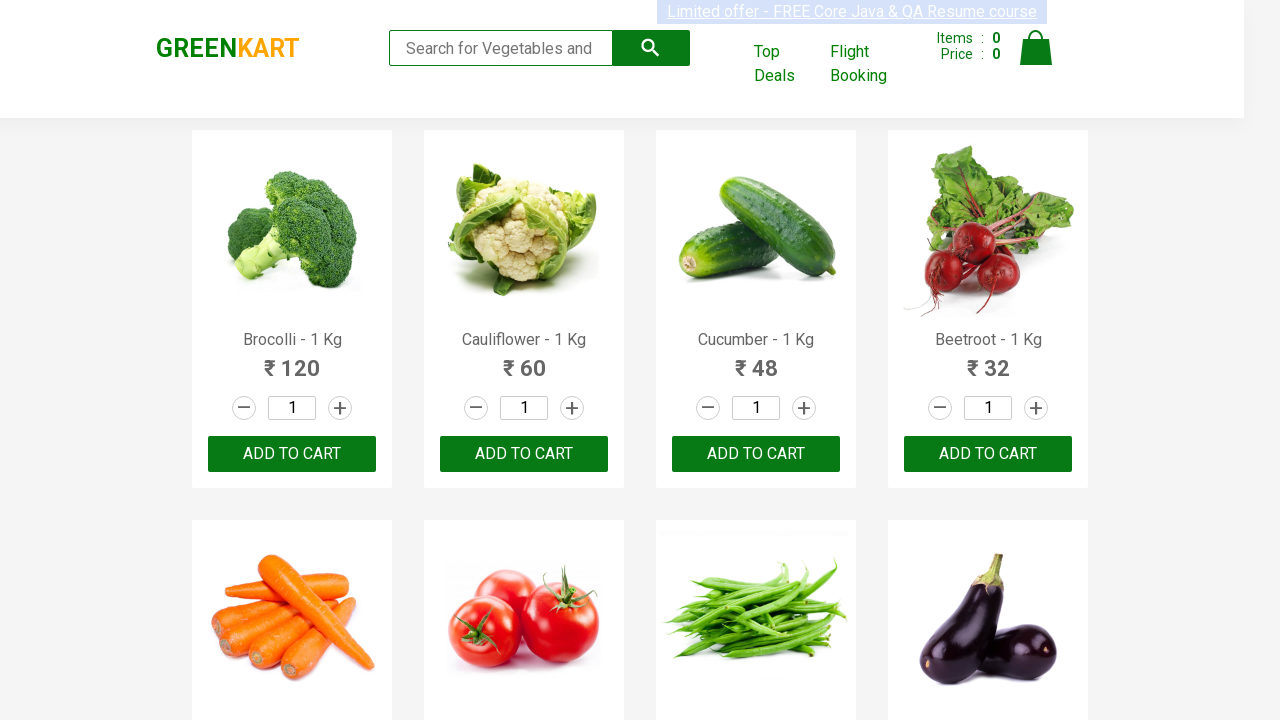

Waited for product list to load
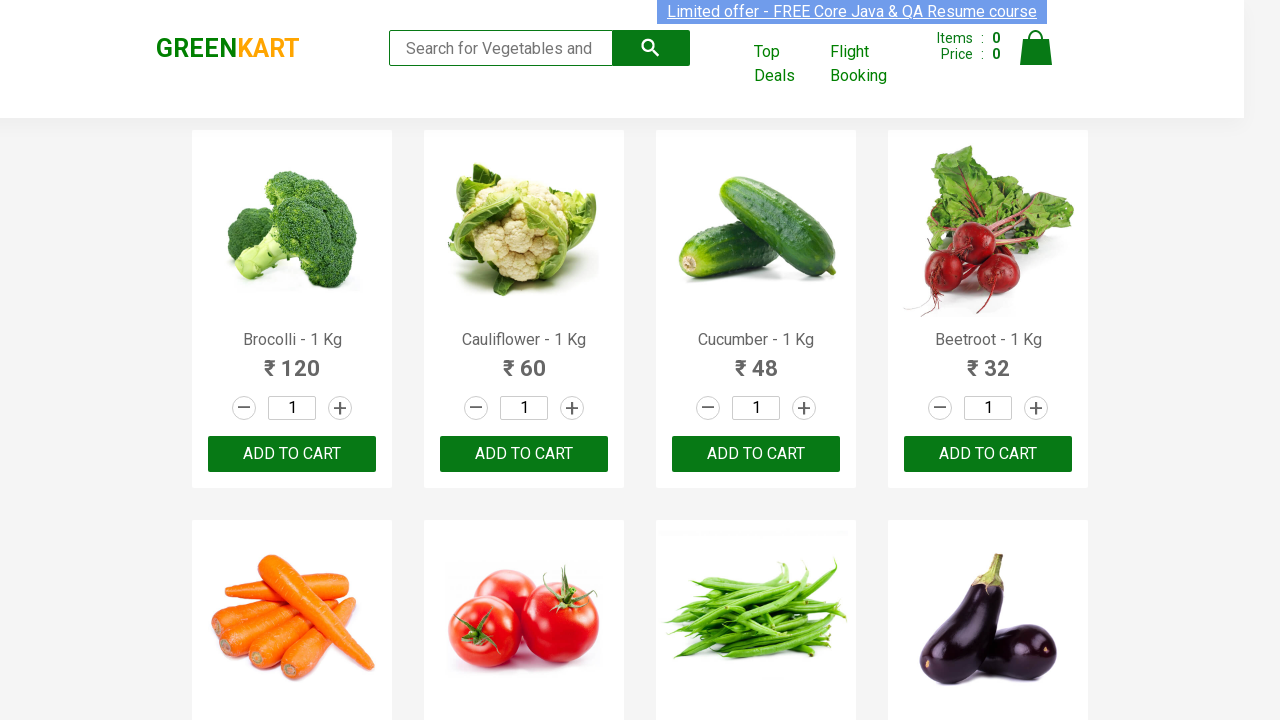

Retrieved all product name elements
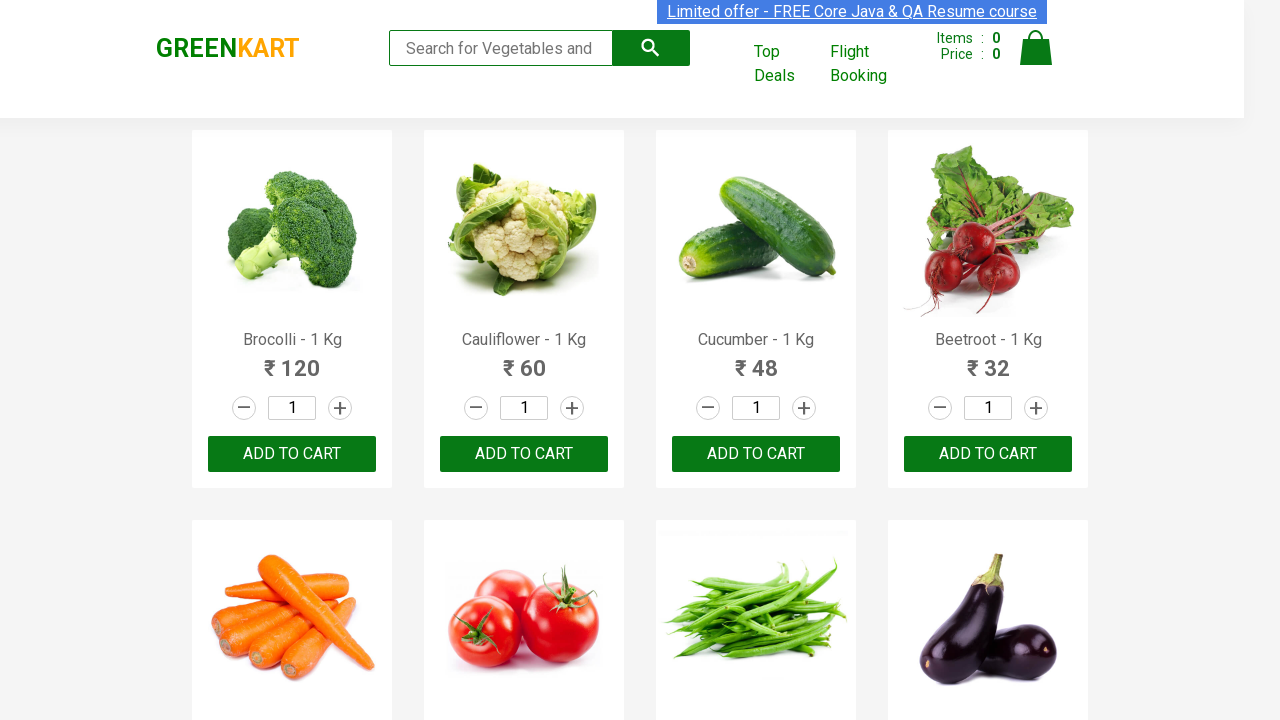

Retrieved all add to cart buttons
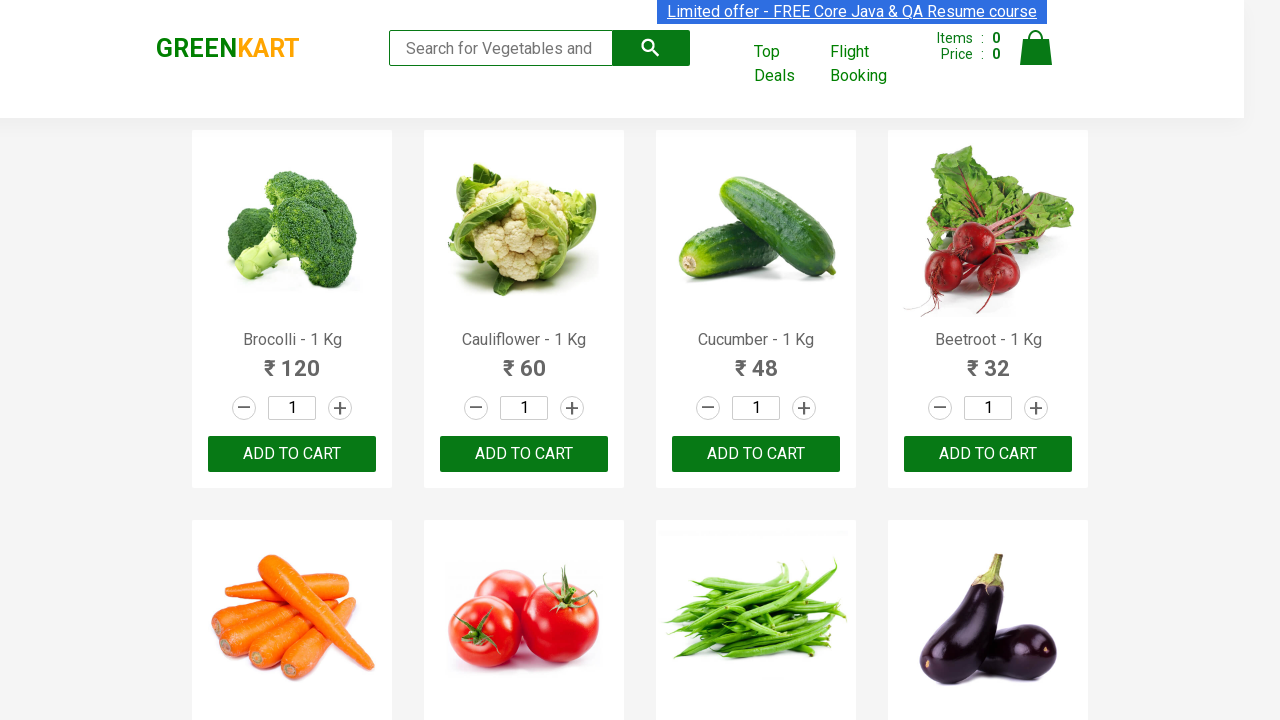

Added Brocolli to cart at (292, 454) on div.product-action button >> nth=0
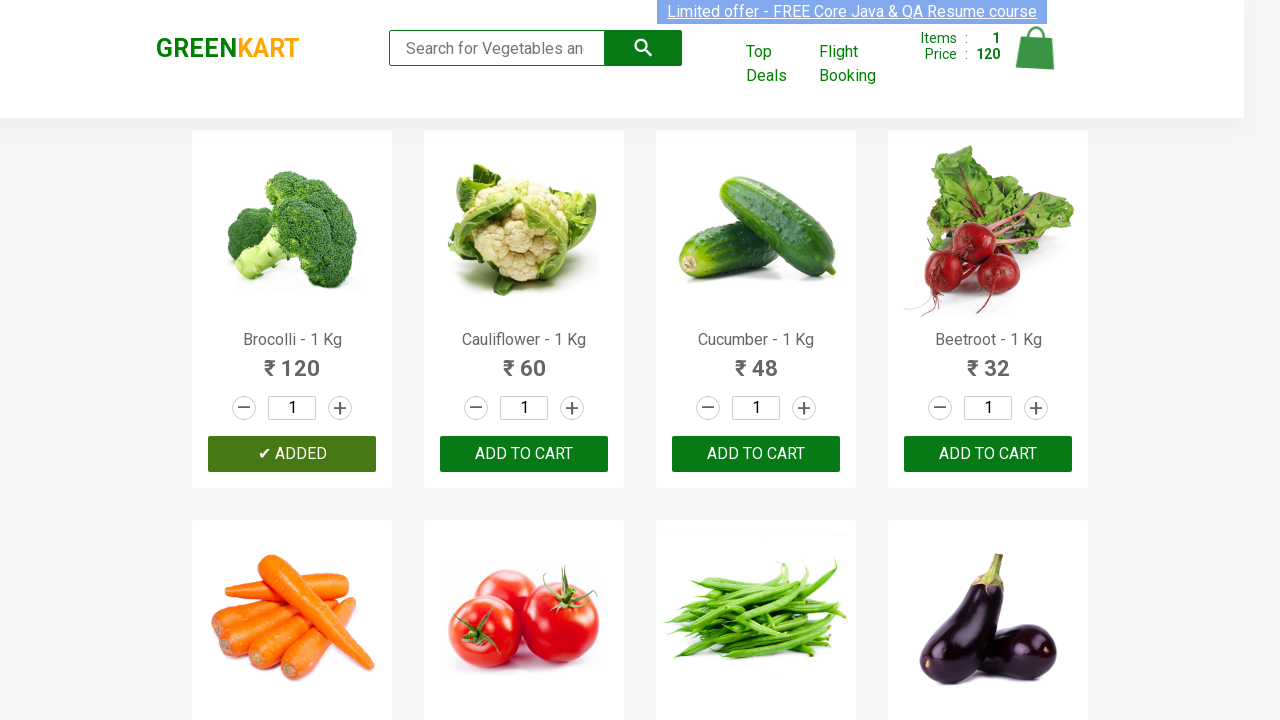

Added Cucumber to cart at (756, 454) on div.product-action button >> nth=2
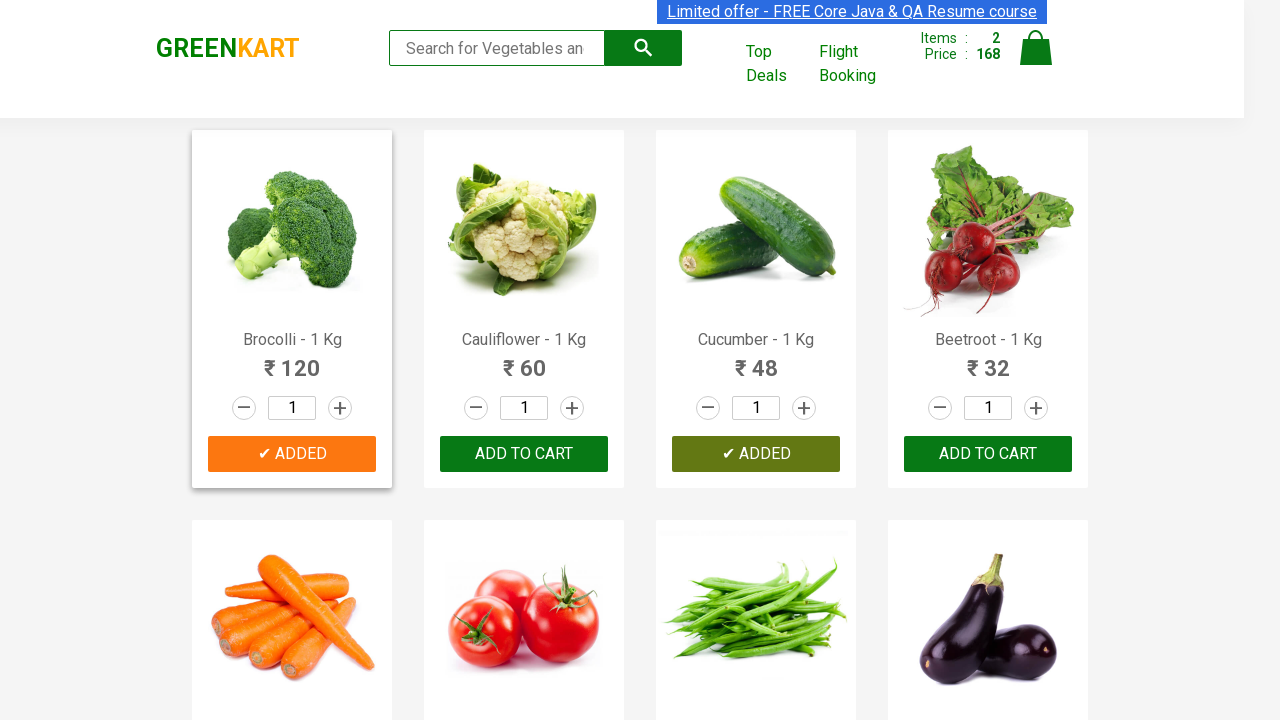

Added Beetroot to cart at (988, 454) on div.product-action button >> nth=3
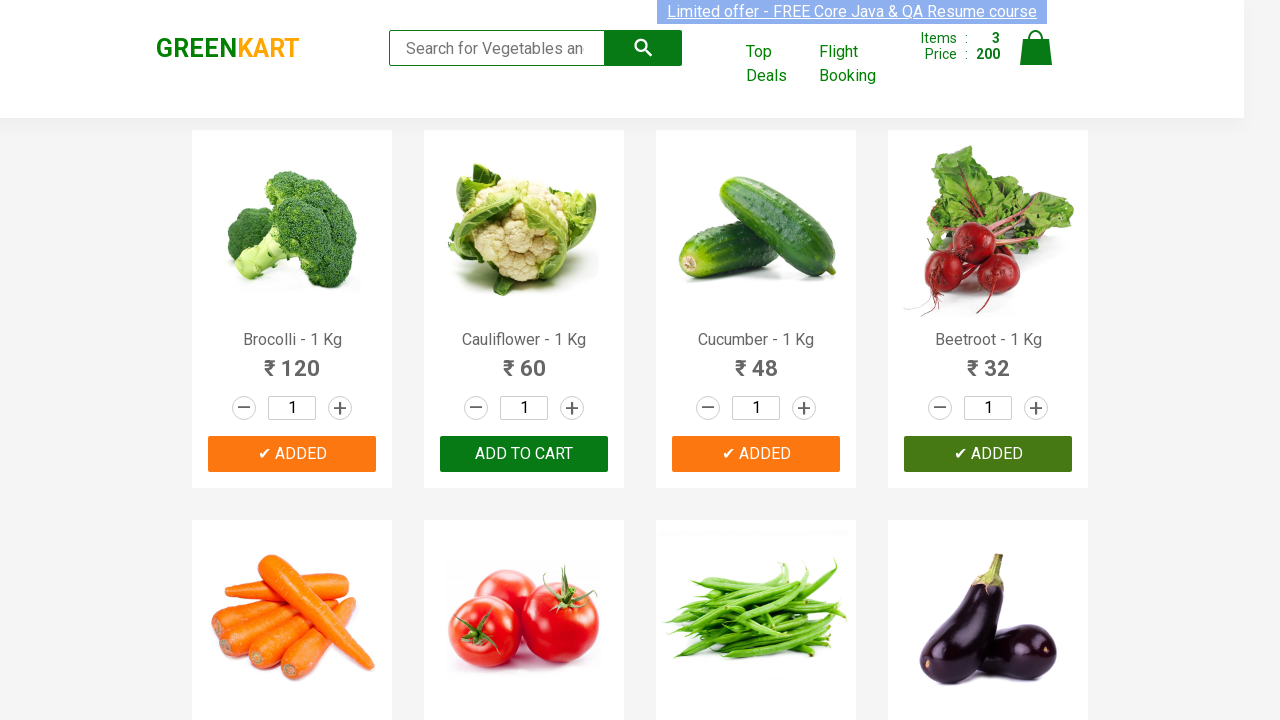

Added Carrot to cart at (292, 360) on div.product-action button >> nth=4
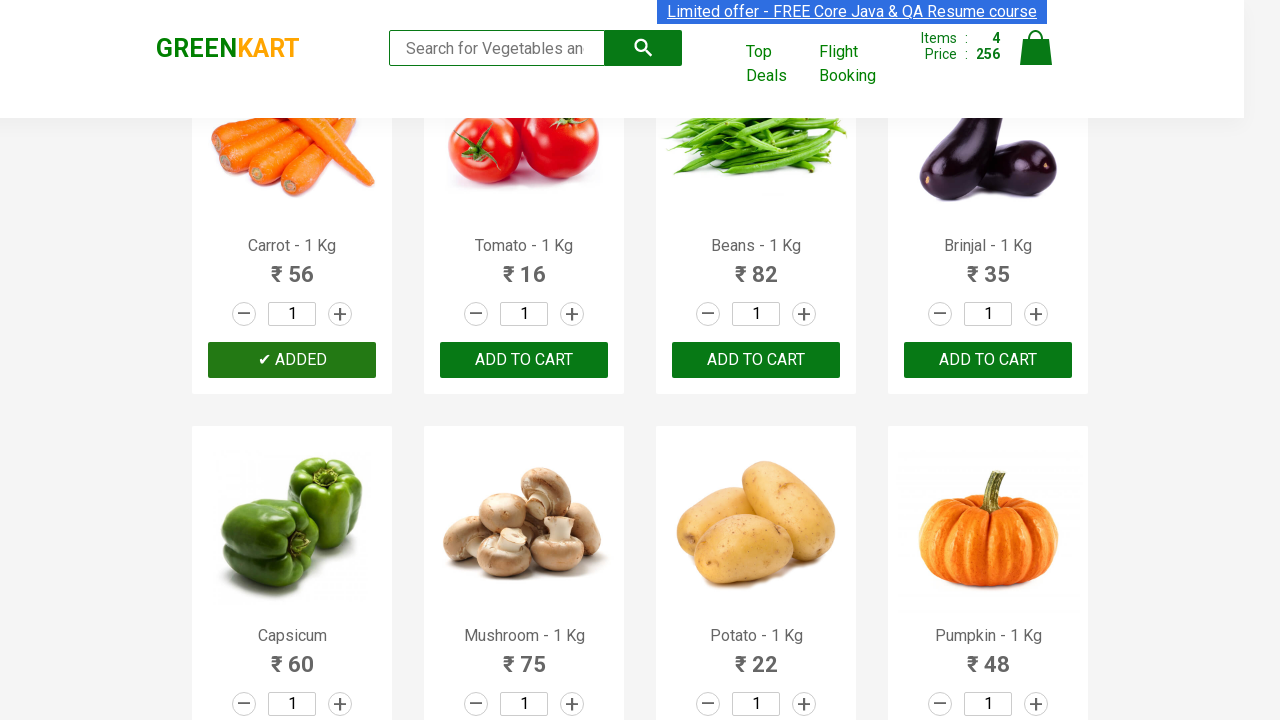

Clicked cart icon to view shopping cart at (1036, 48) on img[alt='Cart']
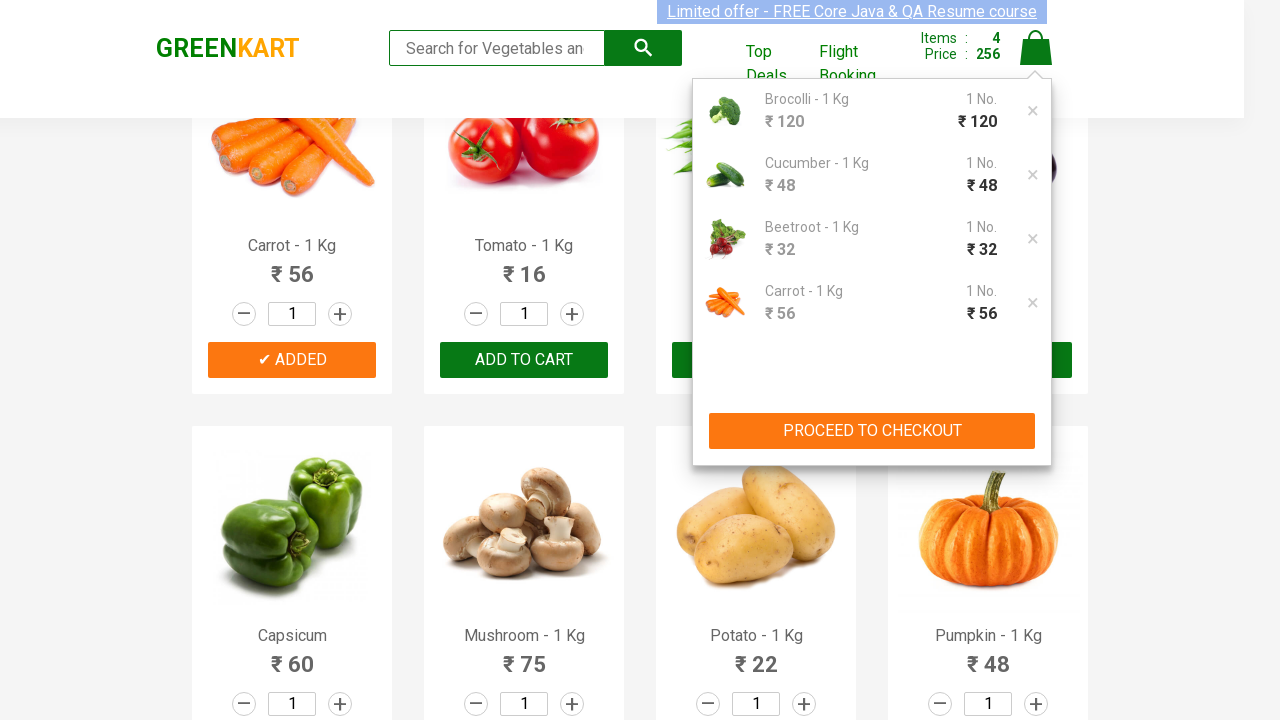

Clicked PROCEED TO CHECKOUT button at (872, 431) on xpath=//button[contains(text(), 'PROCEED TO CHECKOUT')]
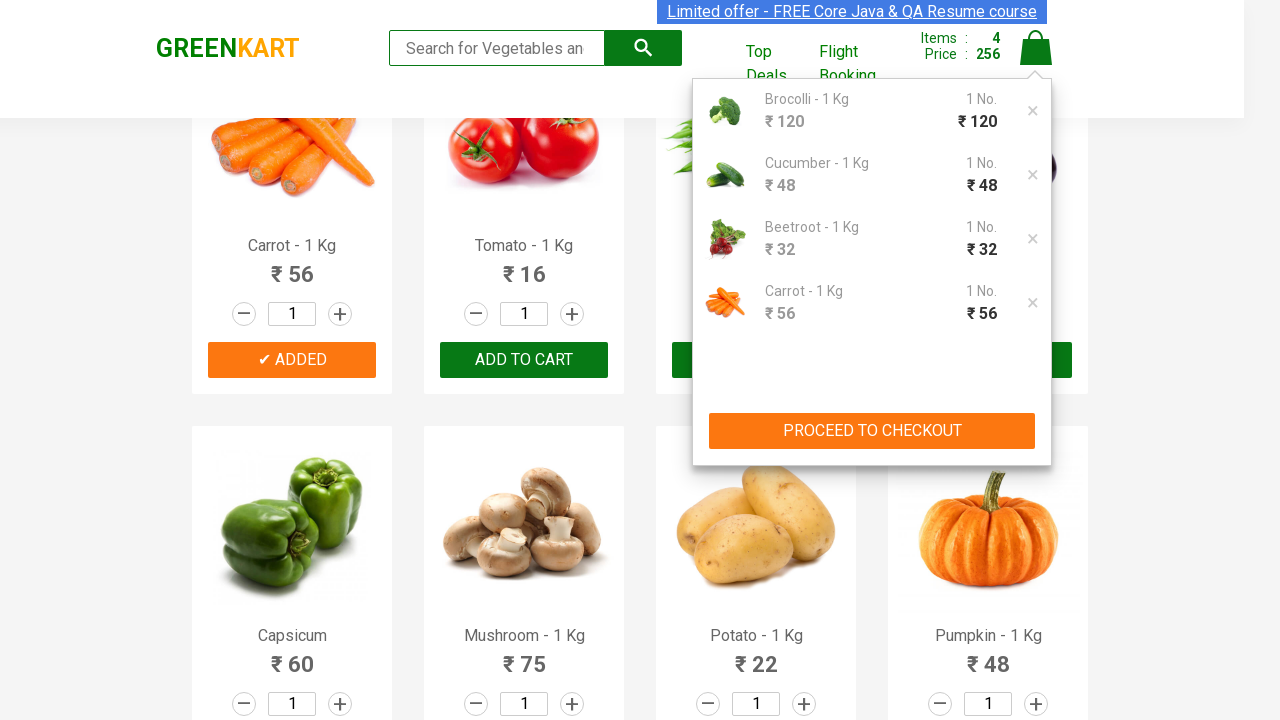

Entered promo code 'rahulshettyacademy' on input.promocode
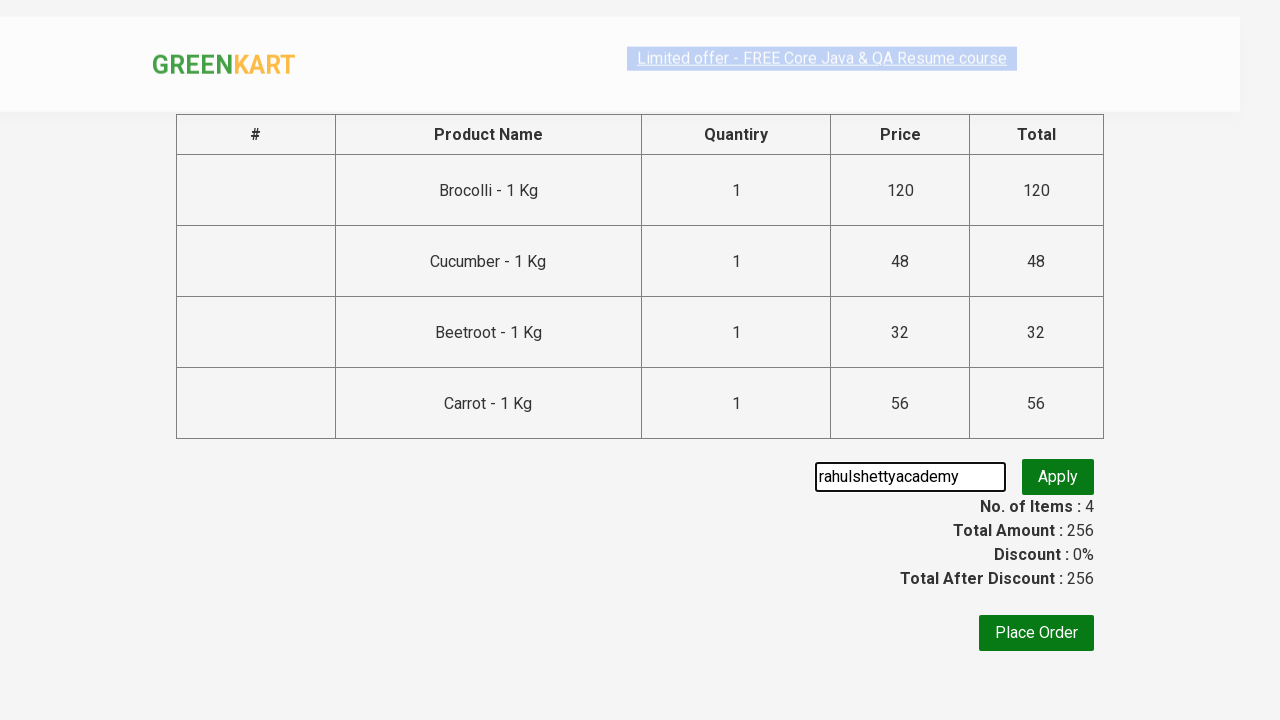

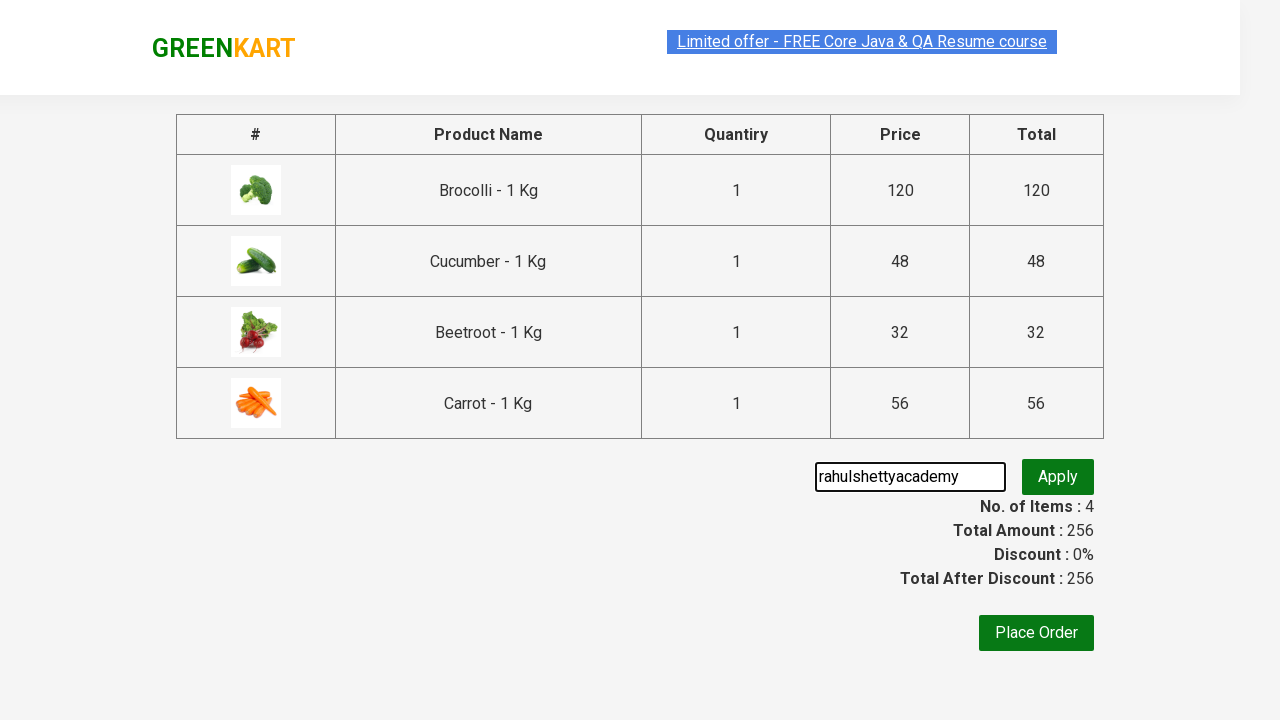